Tests drag-and-drop functionality on the jQuery UI demo page by dragging an element from source to a droppable target within an iframe.

Starting URL: https://jqueryui.com/droppable/

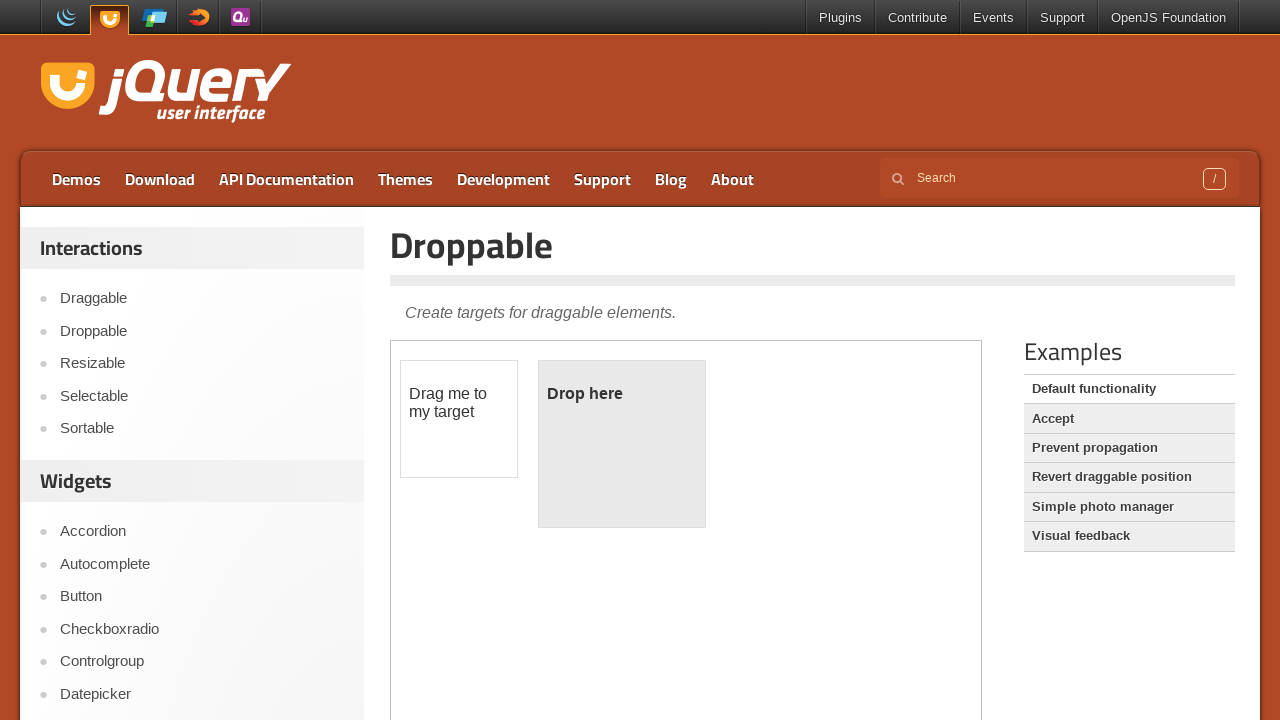

Navigated to jQuery UI droppable demo page
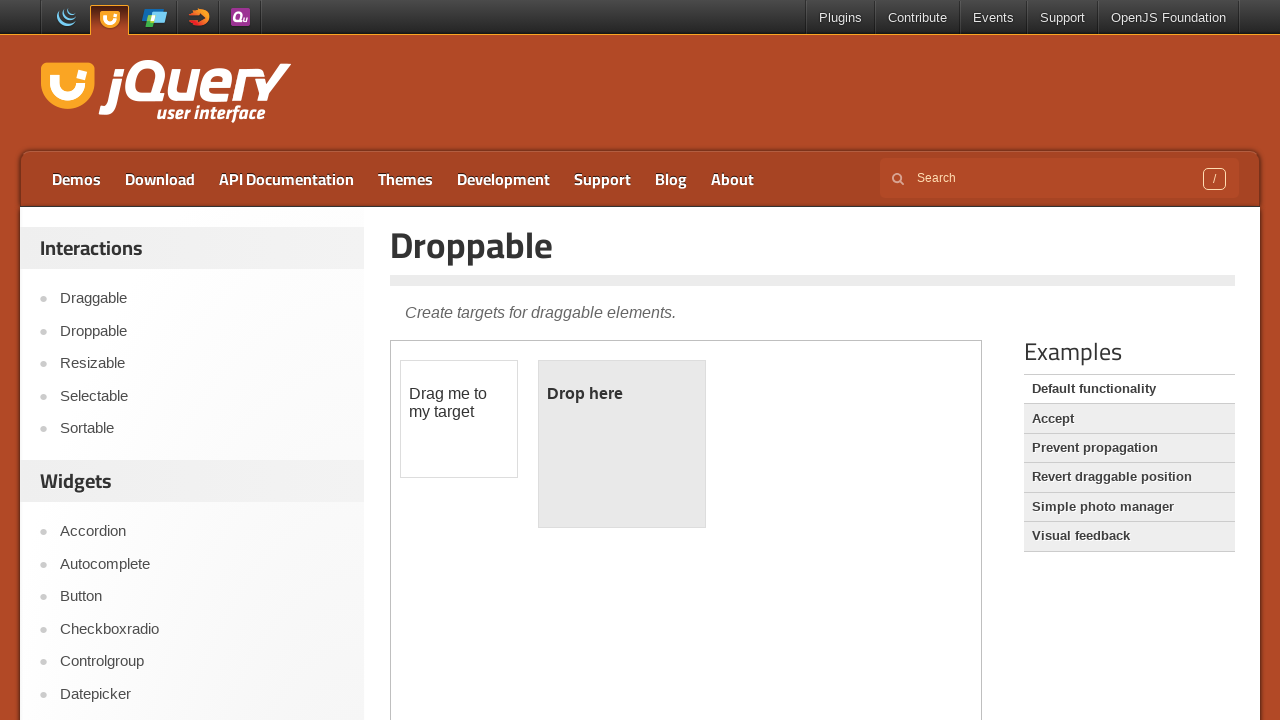

Selected first iframe on the page
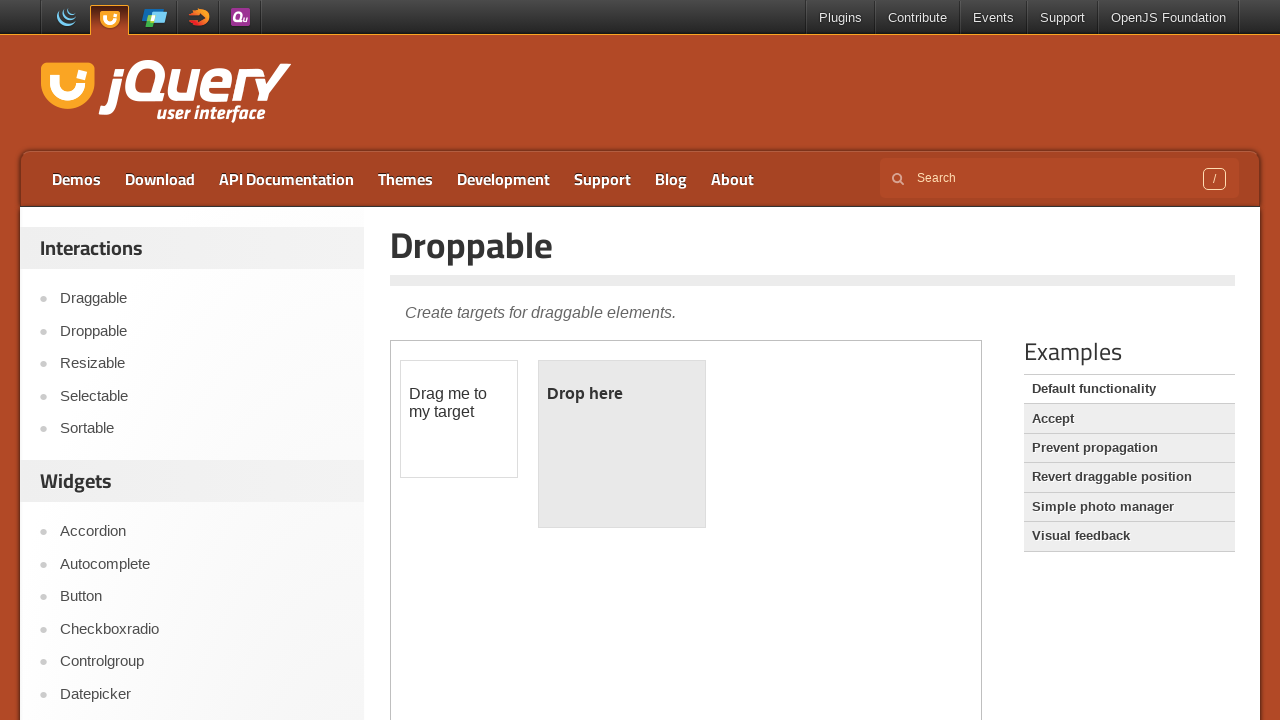

Located draggable source element (#draggable)
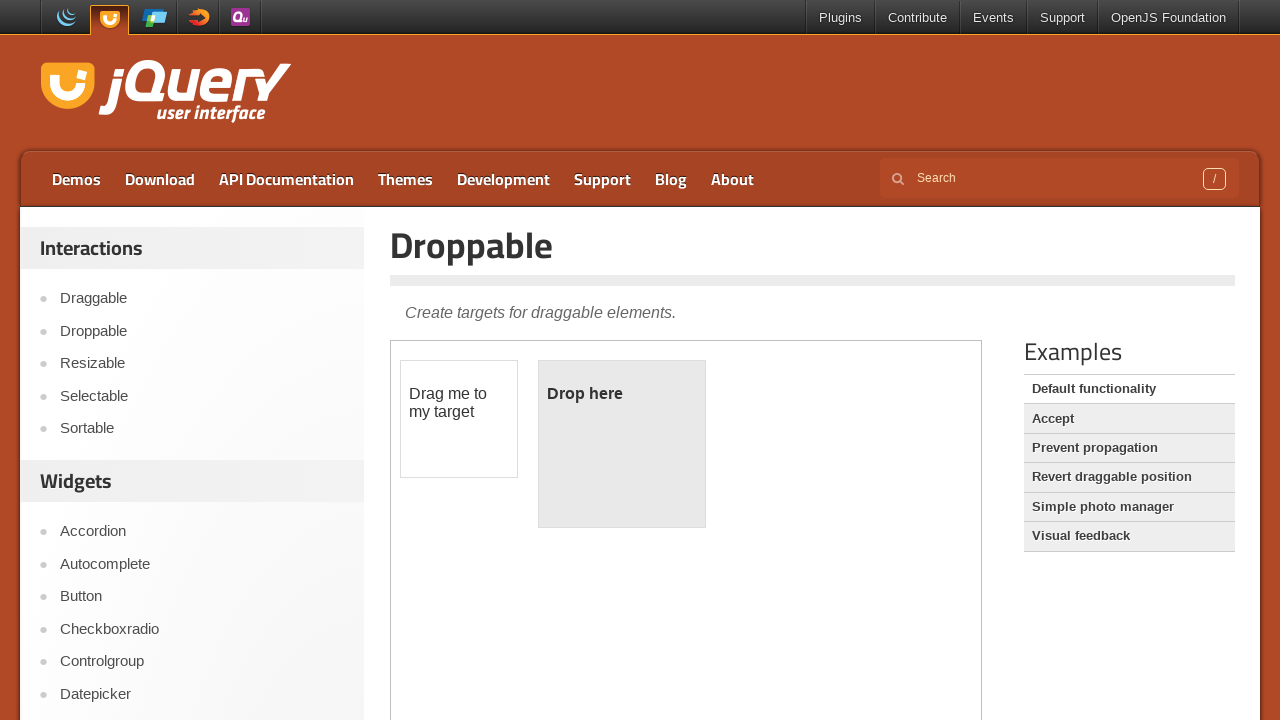

Located droppable target element (#droppable)
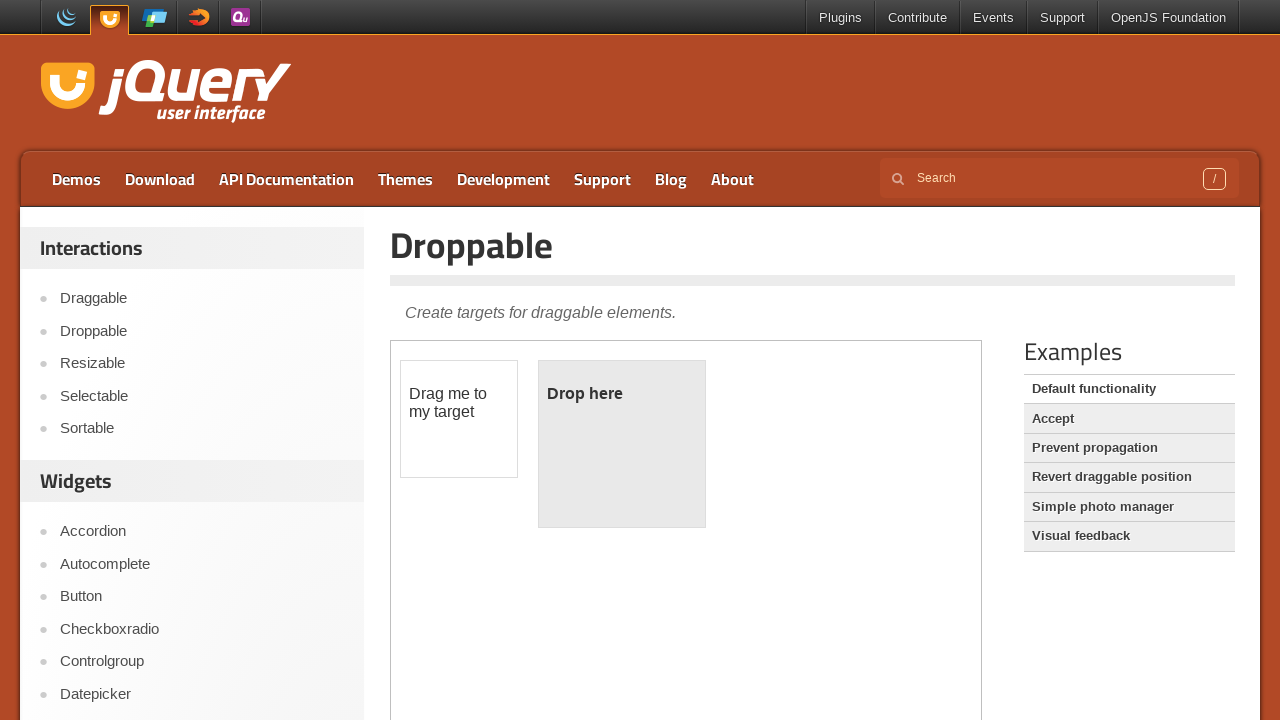

Dragged source element to droppable target at (622, 444)
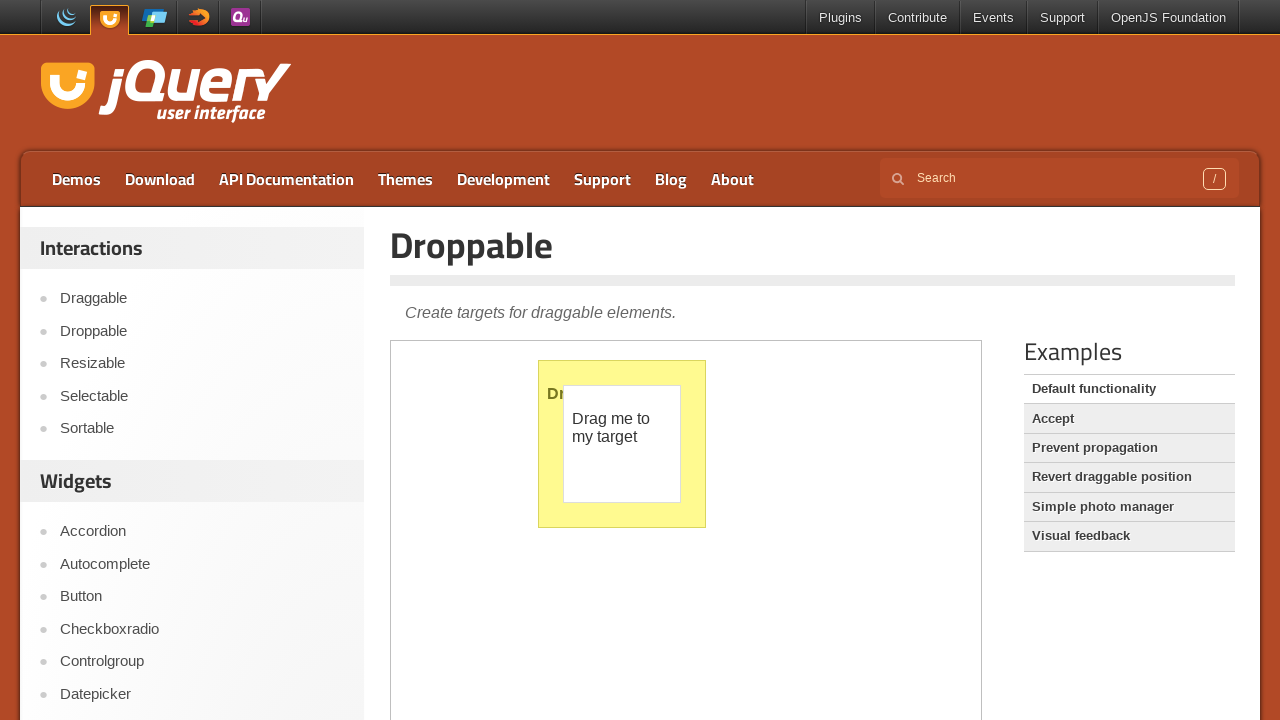

Waited 2 seconds to observe drag-and-drop result
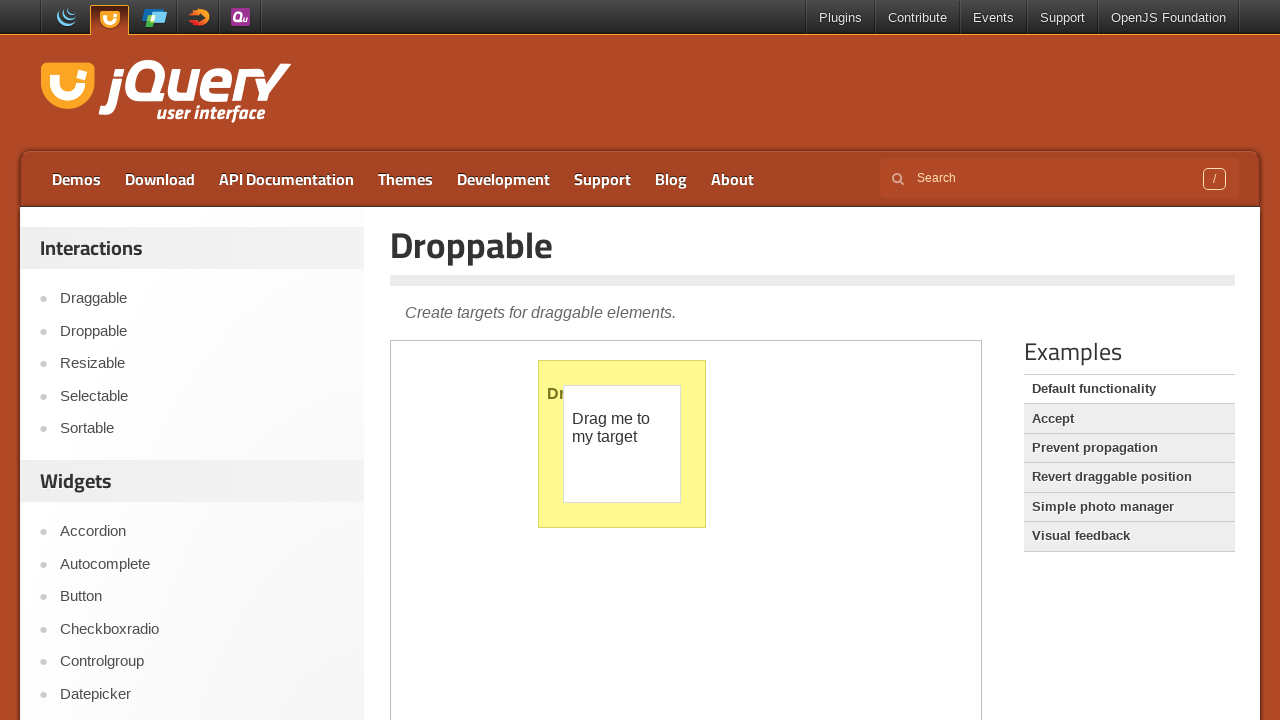

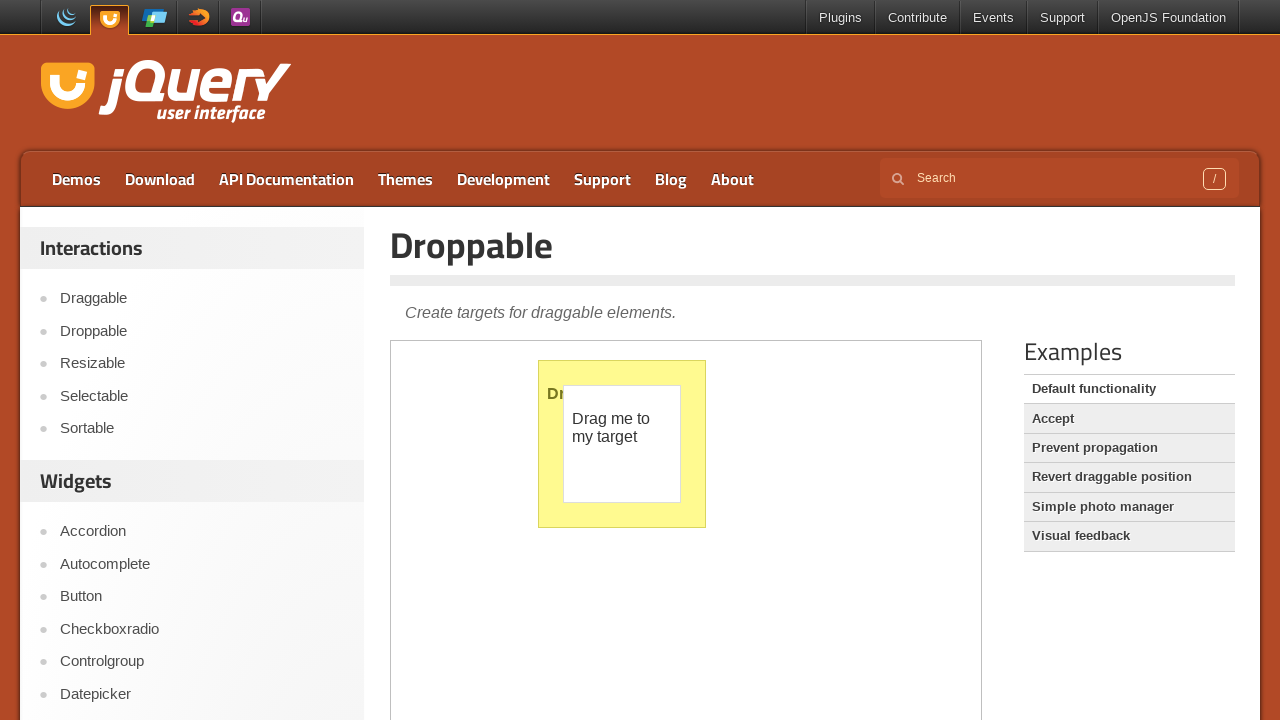